Tests dropdown selection functionality by selecting options using different methods (visible text, index, and value)

Starting URL: https://training-support.net/webelements/selects

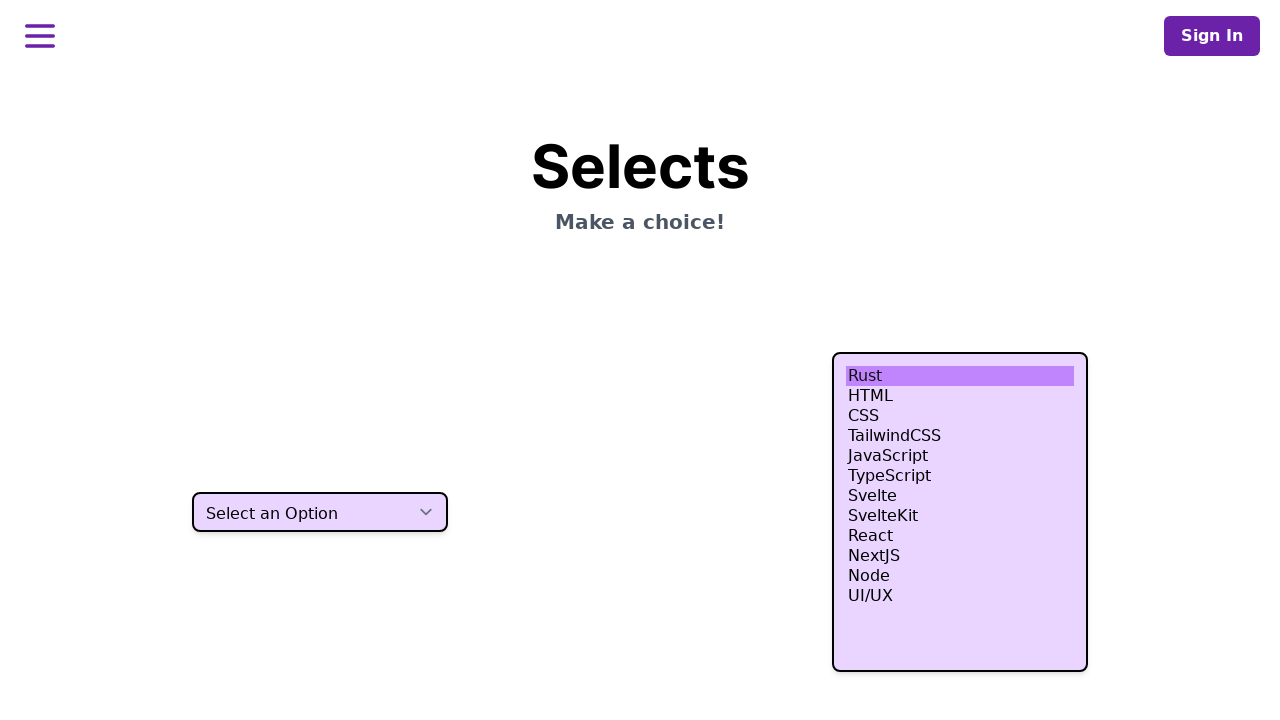

Selected 'Two' from dropdown by visible text on select.h-10
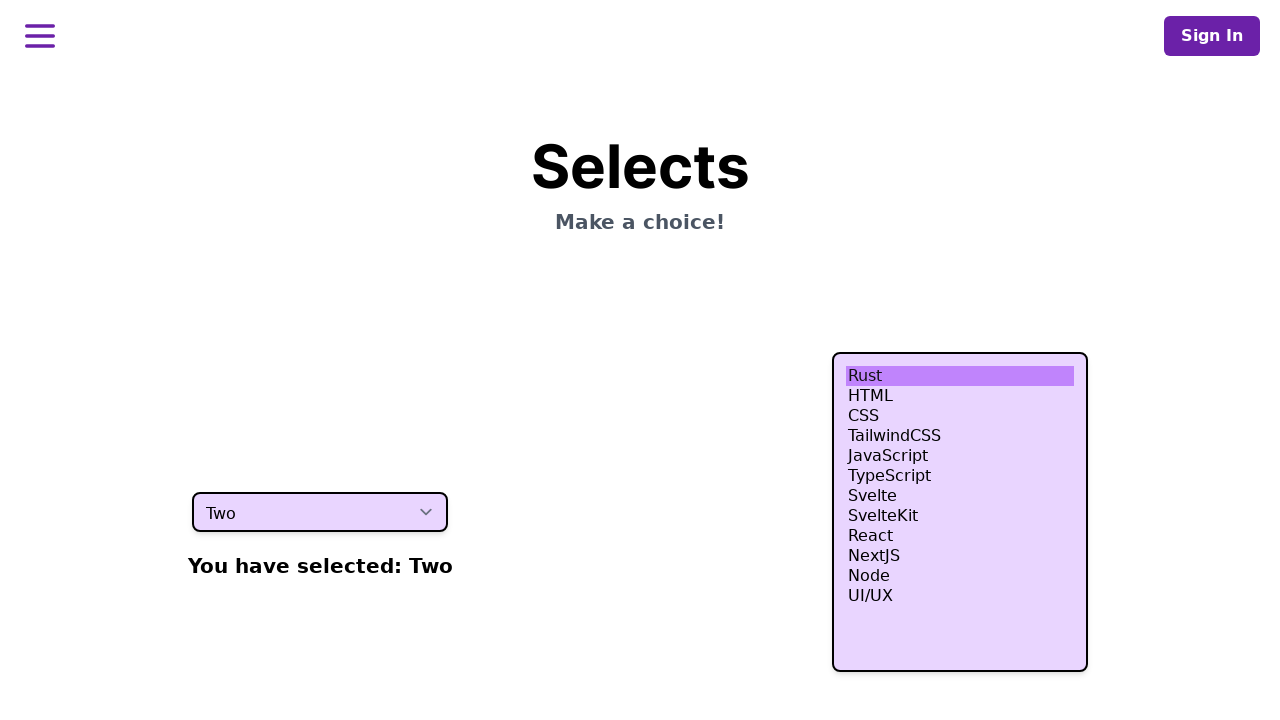

Selected fourth option from dropdown by index 3 on select.h-10
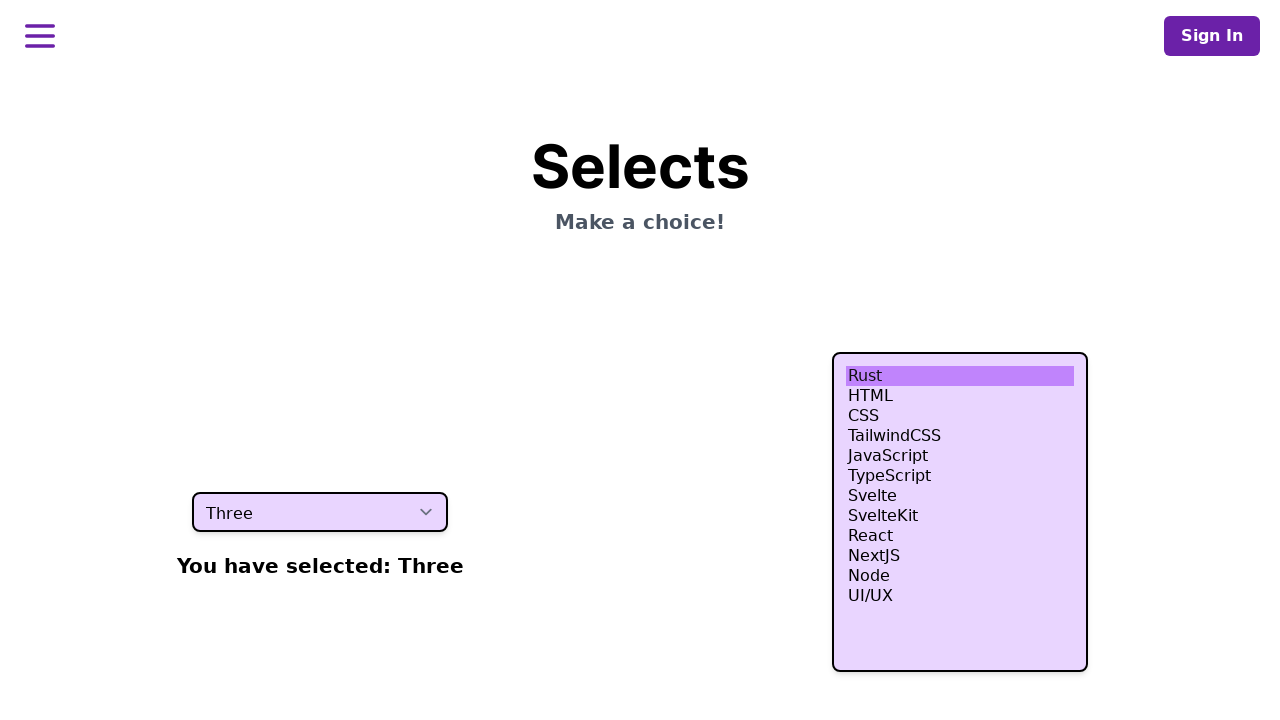

Selected option with value 'four' from dropdown on select.h-10
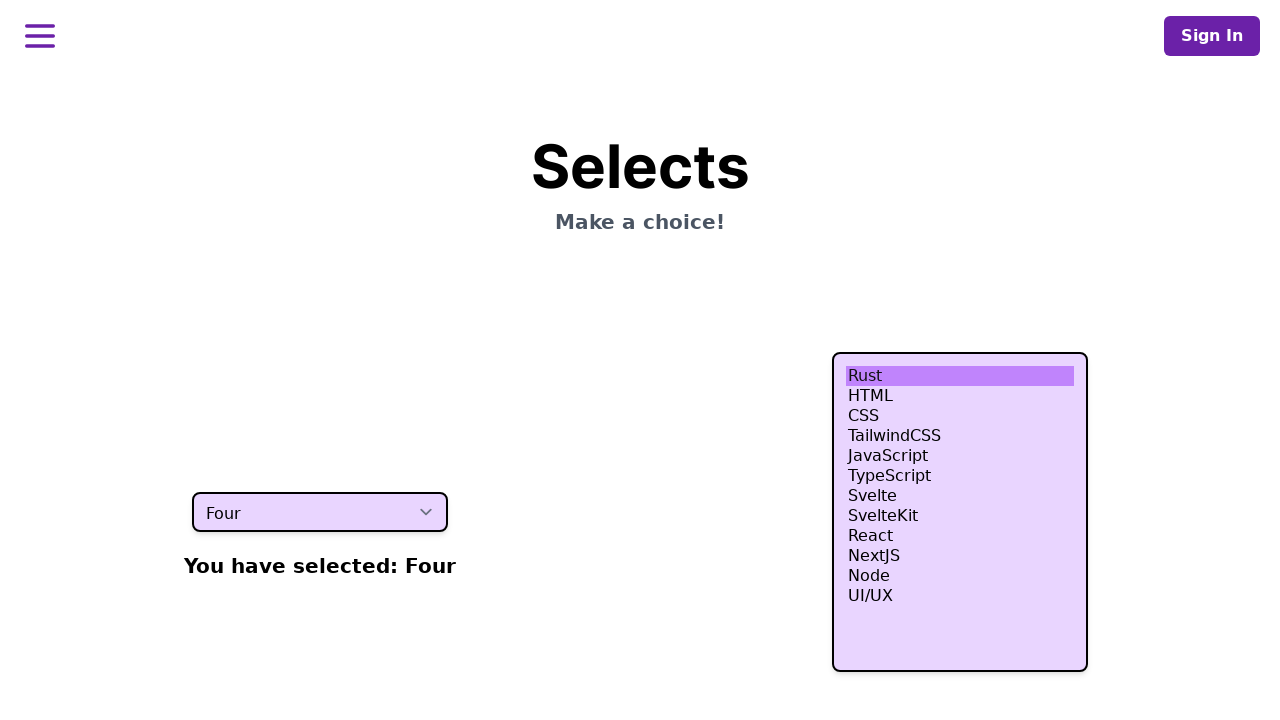

Verified dropdown element is present
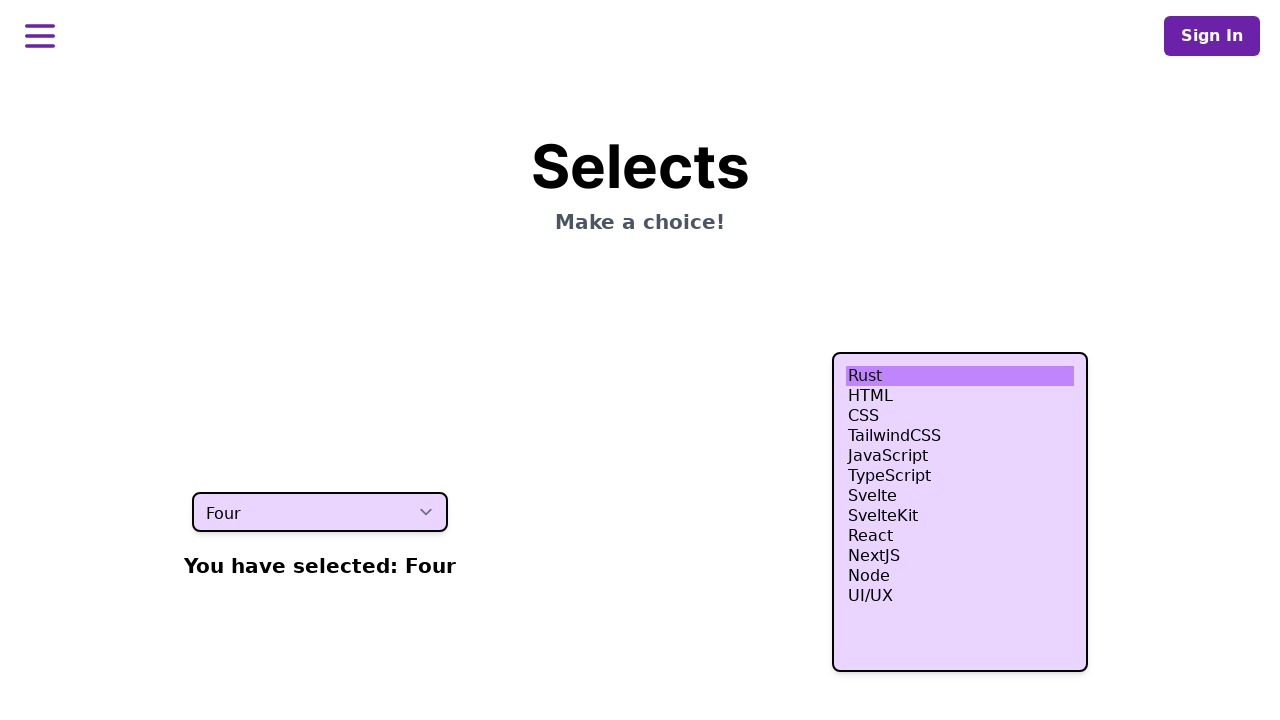

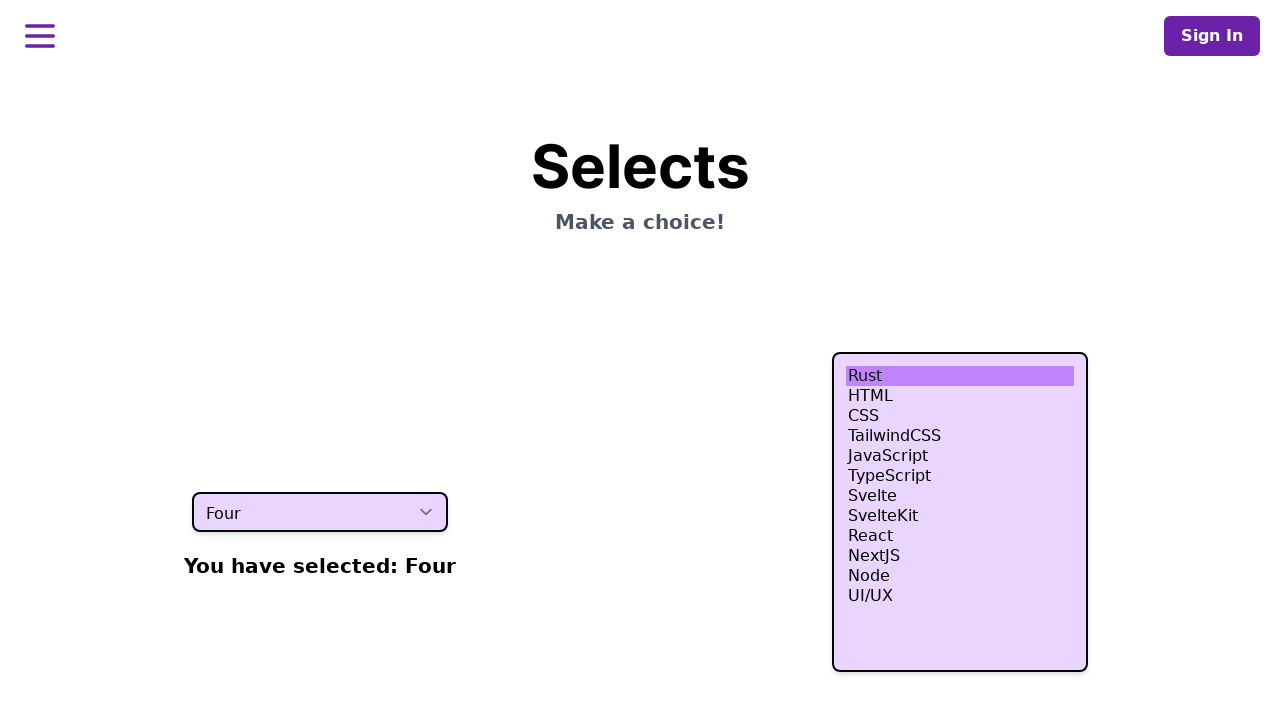